Adds a todo item with a very long text (500 characters) and verifies it is added

Starting URL: https://todomvc.com/examples/javascript-es6/dist/#/active

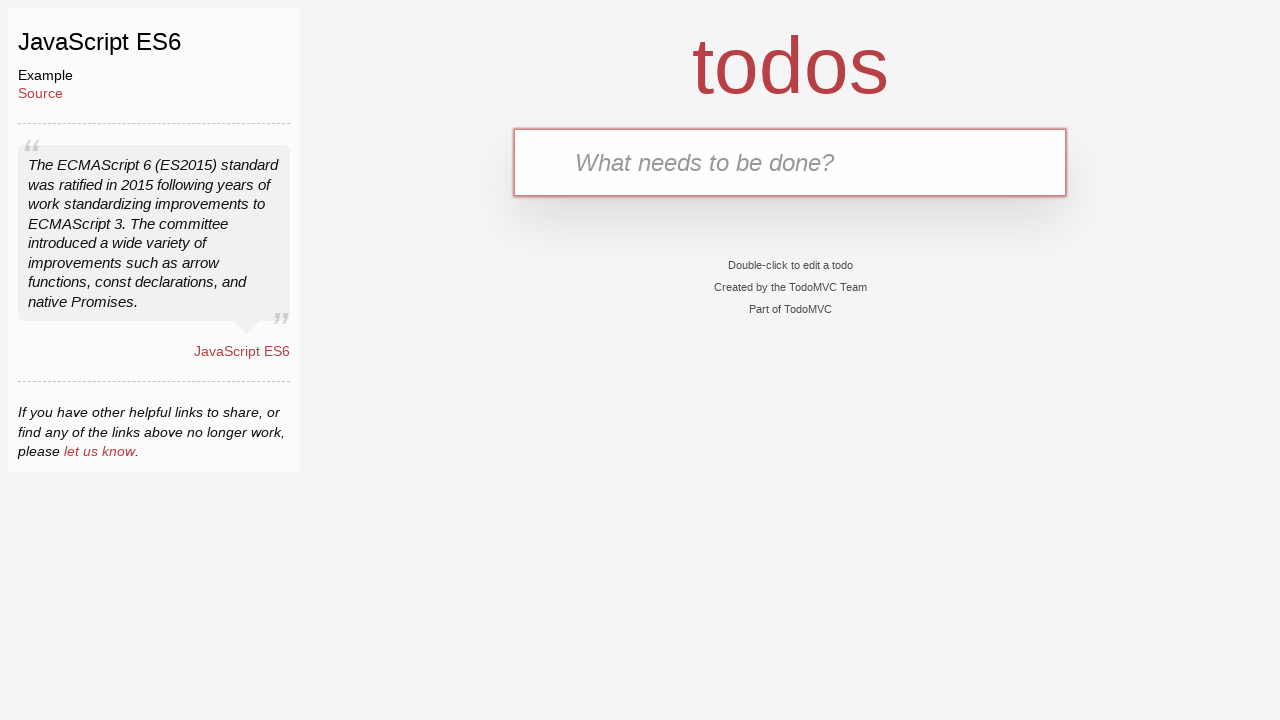

Clicked on todo input field at (790, 162) on input[placeholder='What needs to be done?']
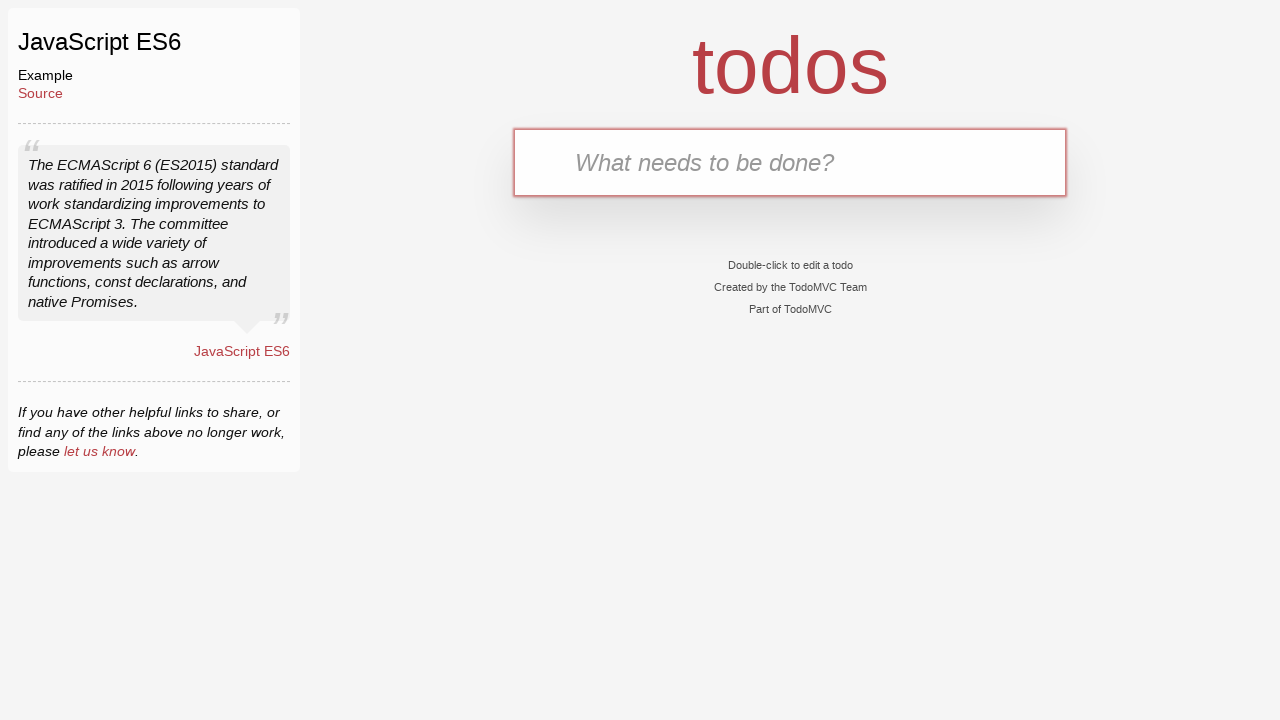

Filled input field with 500 character long text on input[placeholder='What needs to be done?']
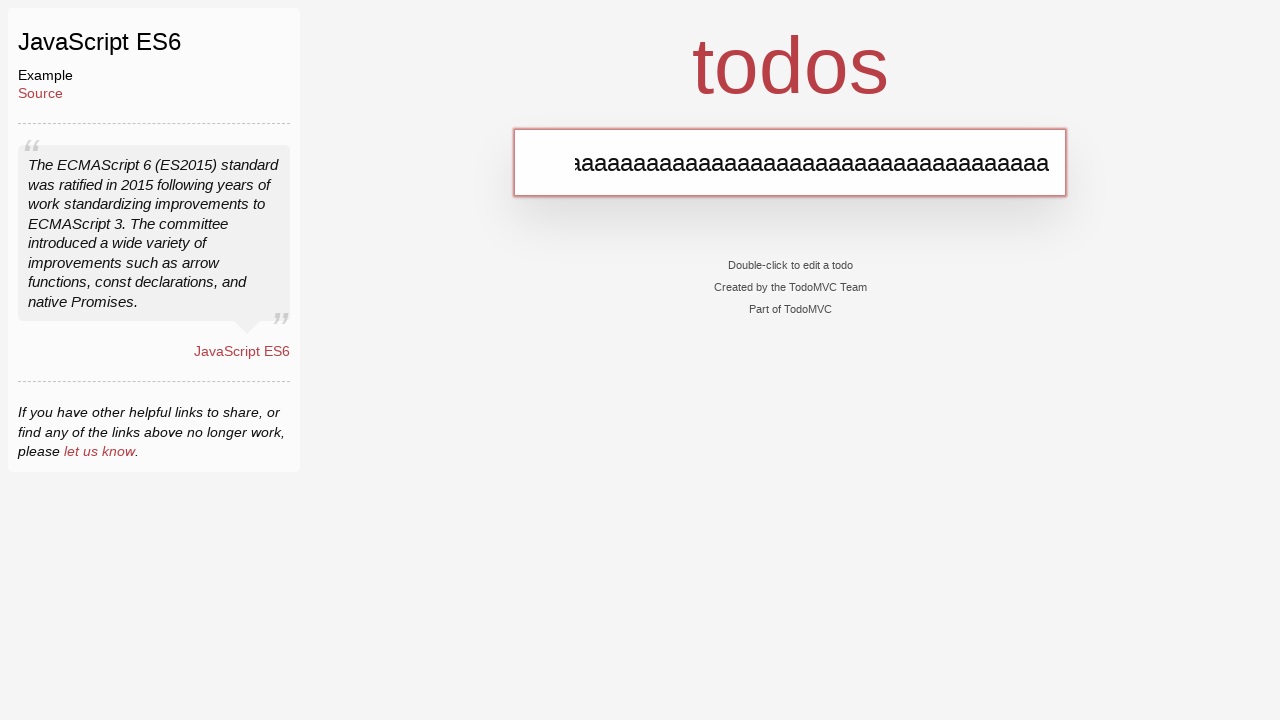

Pressed Enter to submit the todo item on input[placeholder='What needs to be done?']
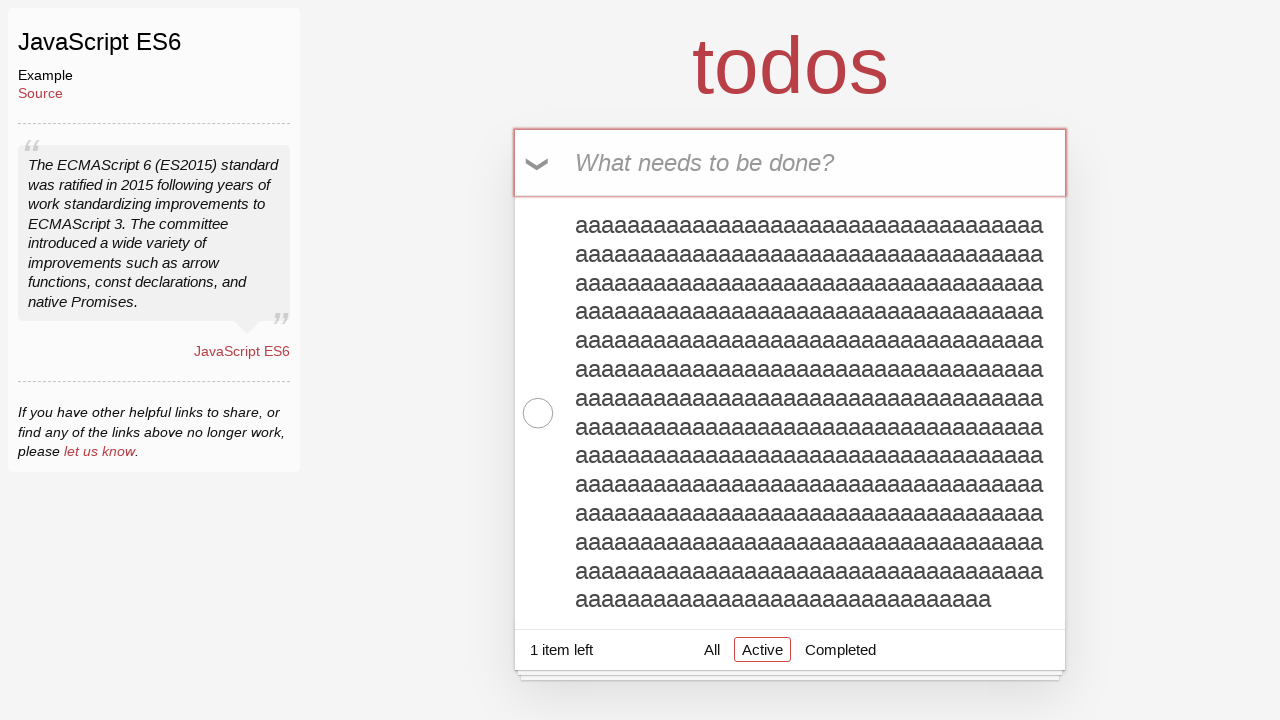

Todo item with long text appeared in the list
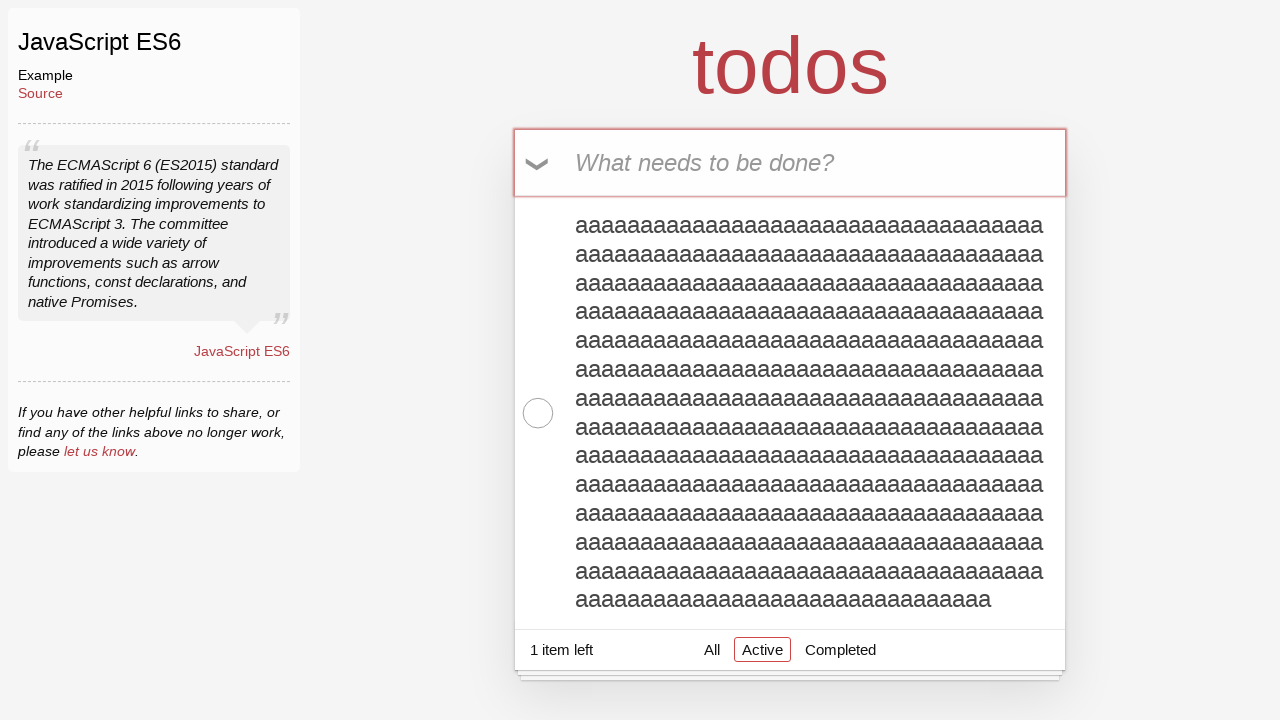

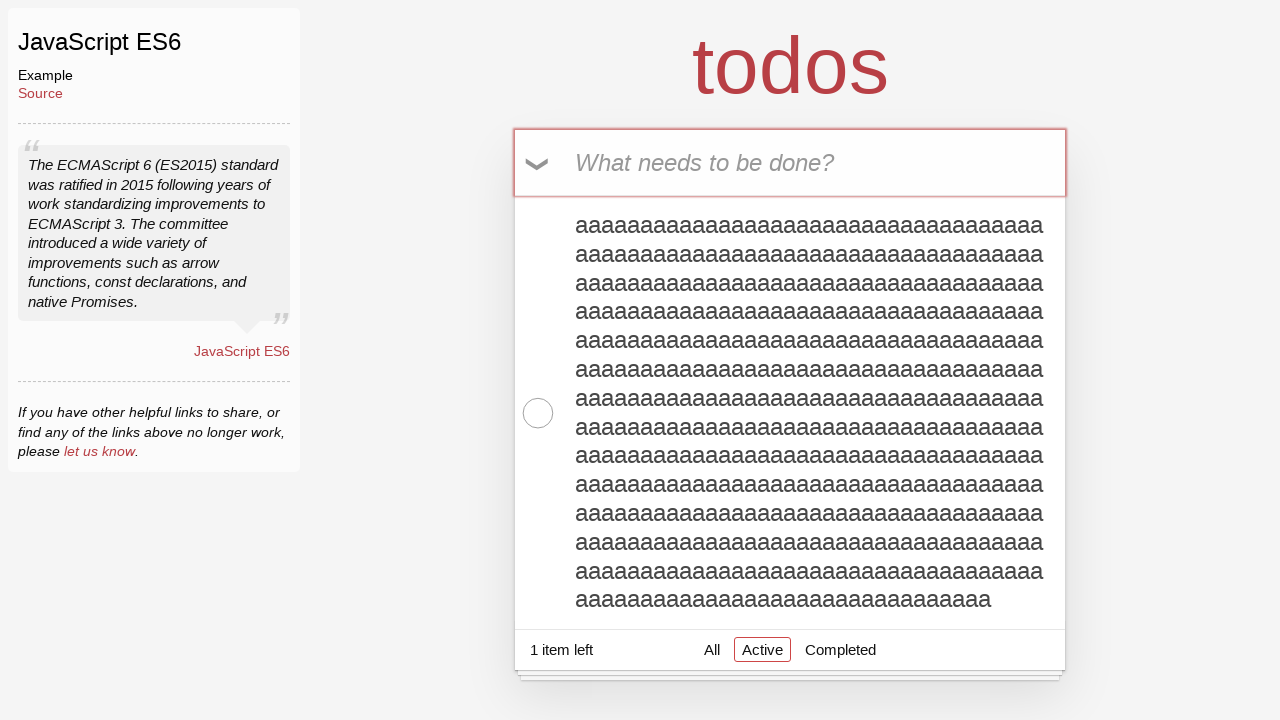